Tests drag and drop functionality on jQuery UI demo page by switching to an iframe and dragging an element to a drop target

Starting URL: https://jqueryui.com/droppable/

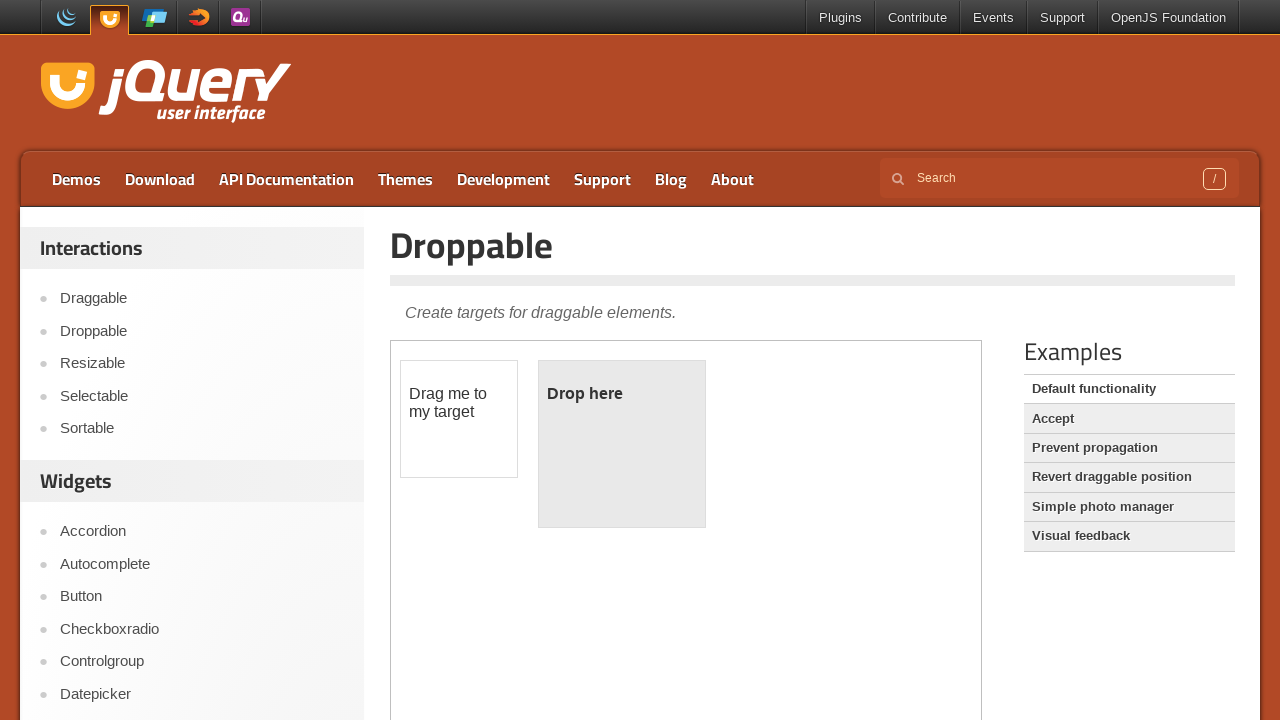

Waited for demo iframe to load
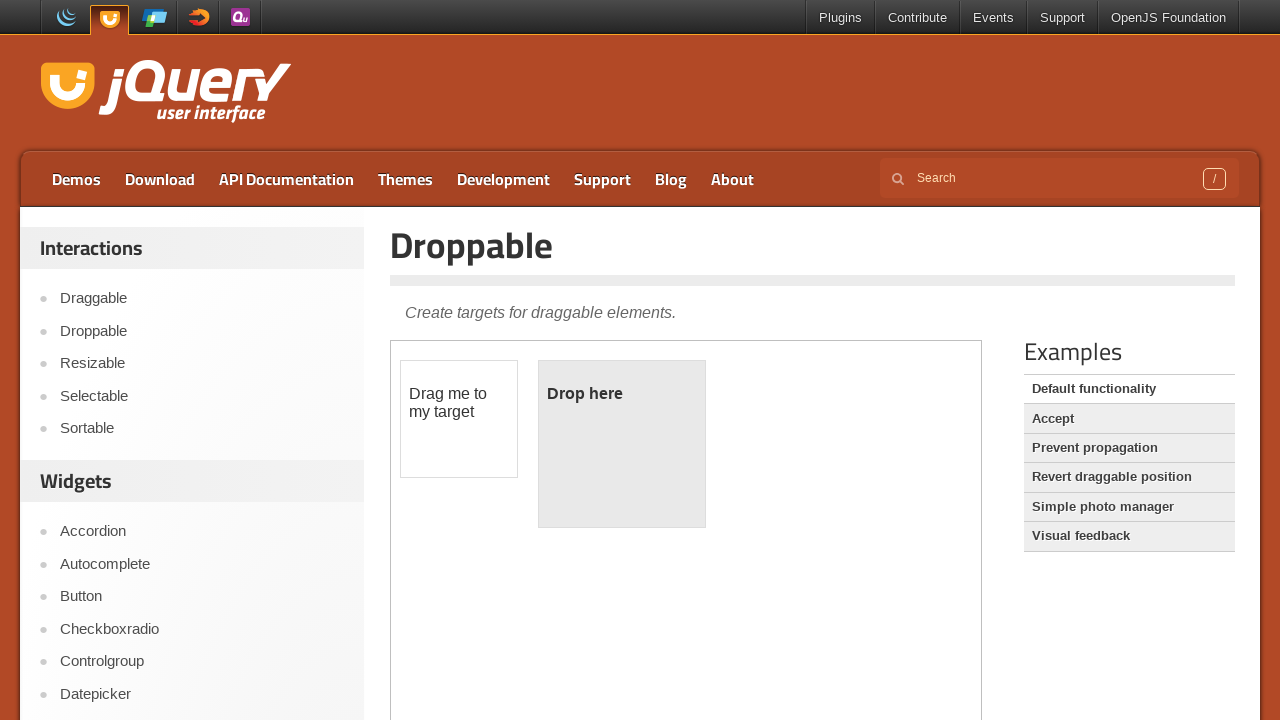

Located and switched to demo iframe
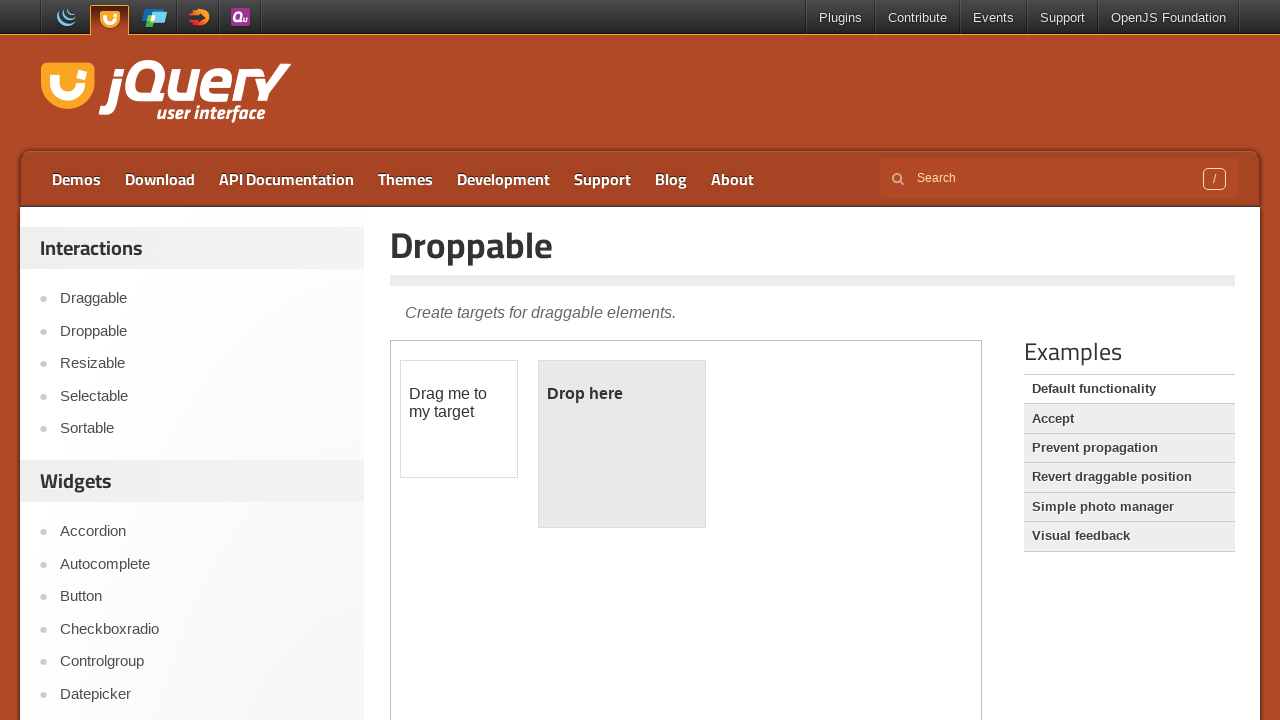

Waited for draggable element to be ready
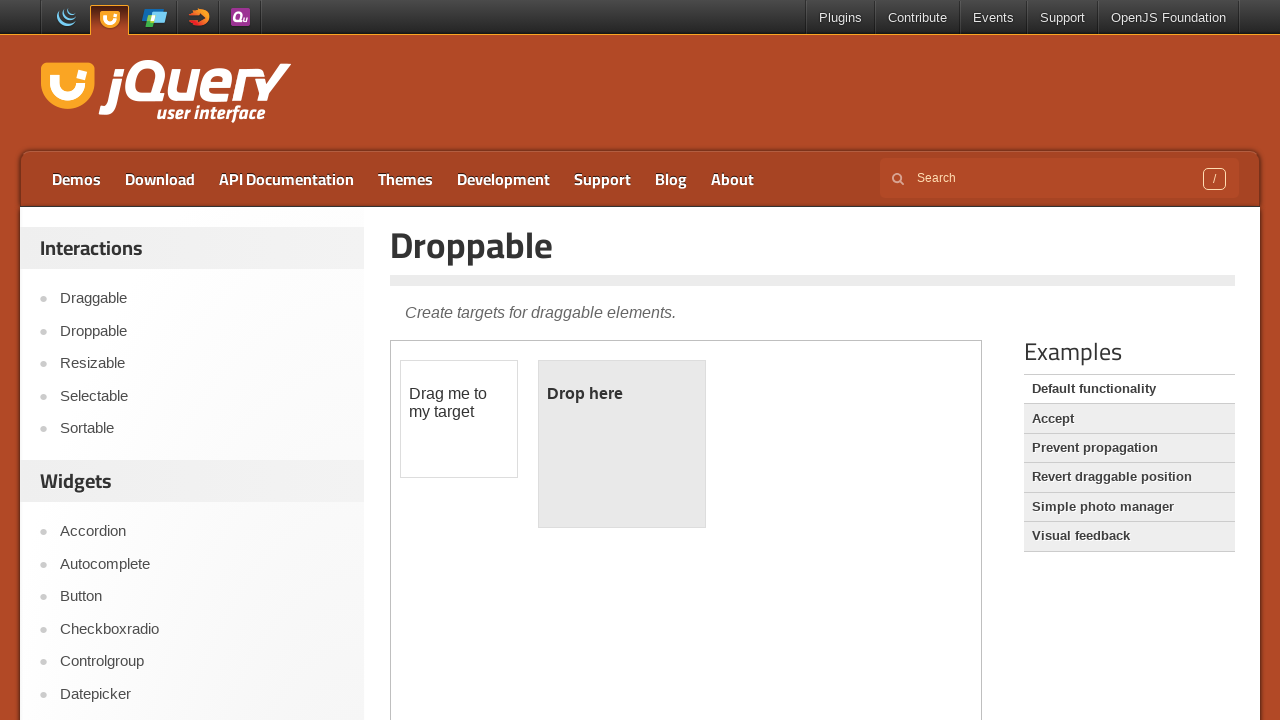

Dragged element from draggable to droppable target at (622, 444)
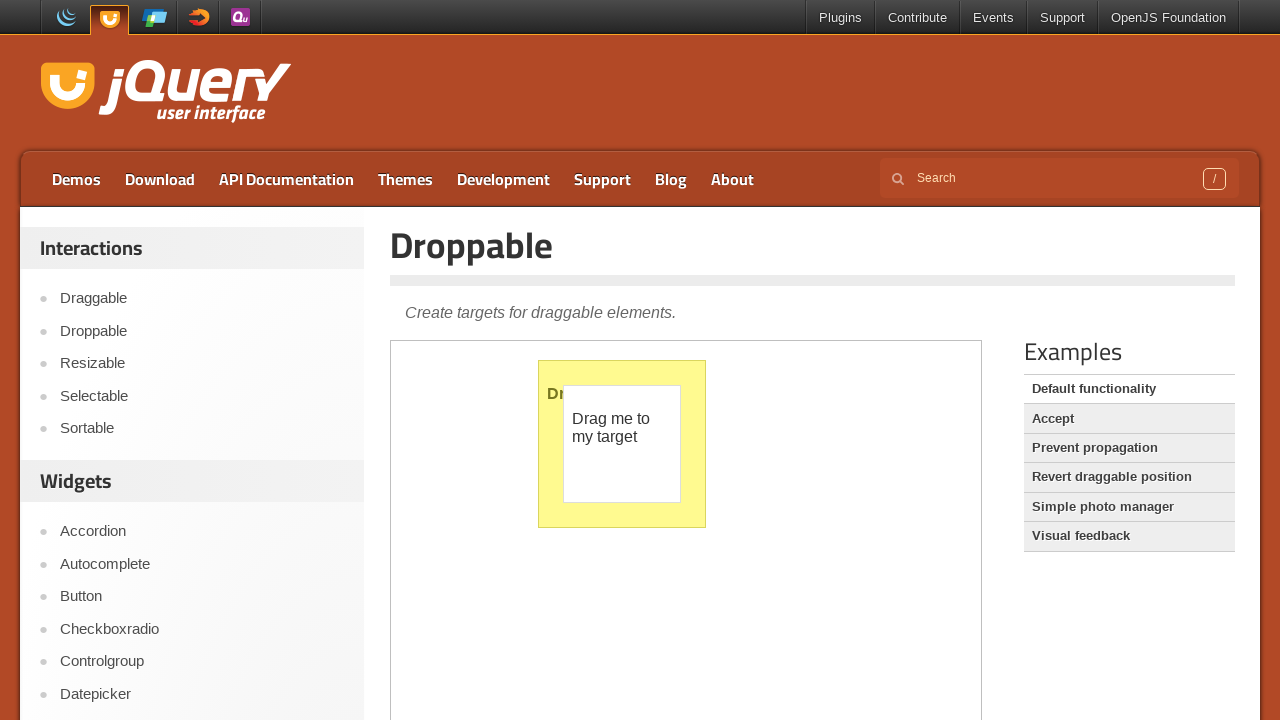

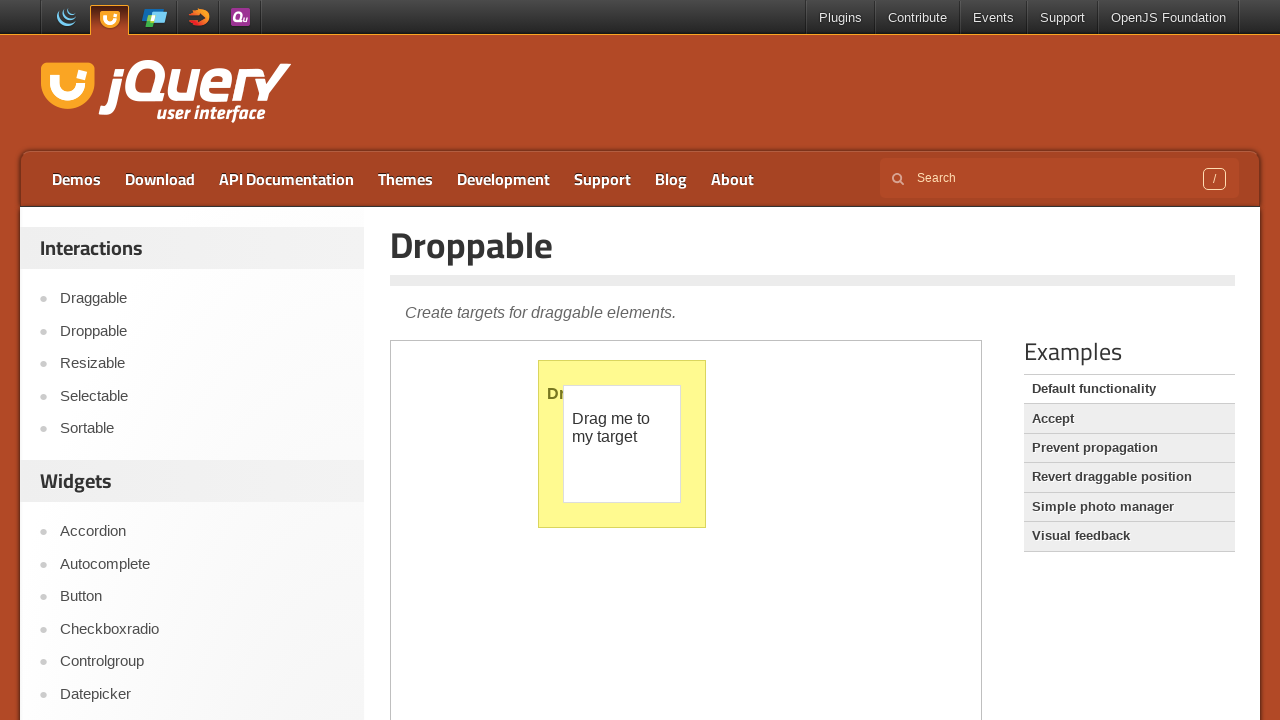